Tests marking all todo items as completed using the toggle all checkbox

Starting URL: https://demo.playwright.dev/todomvc

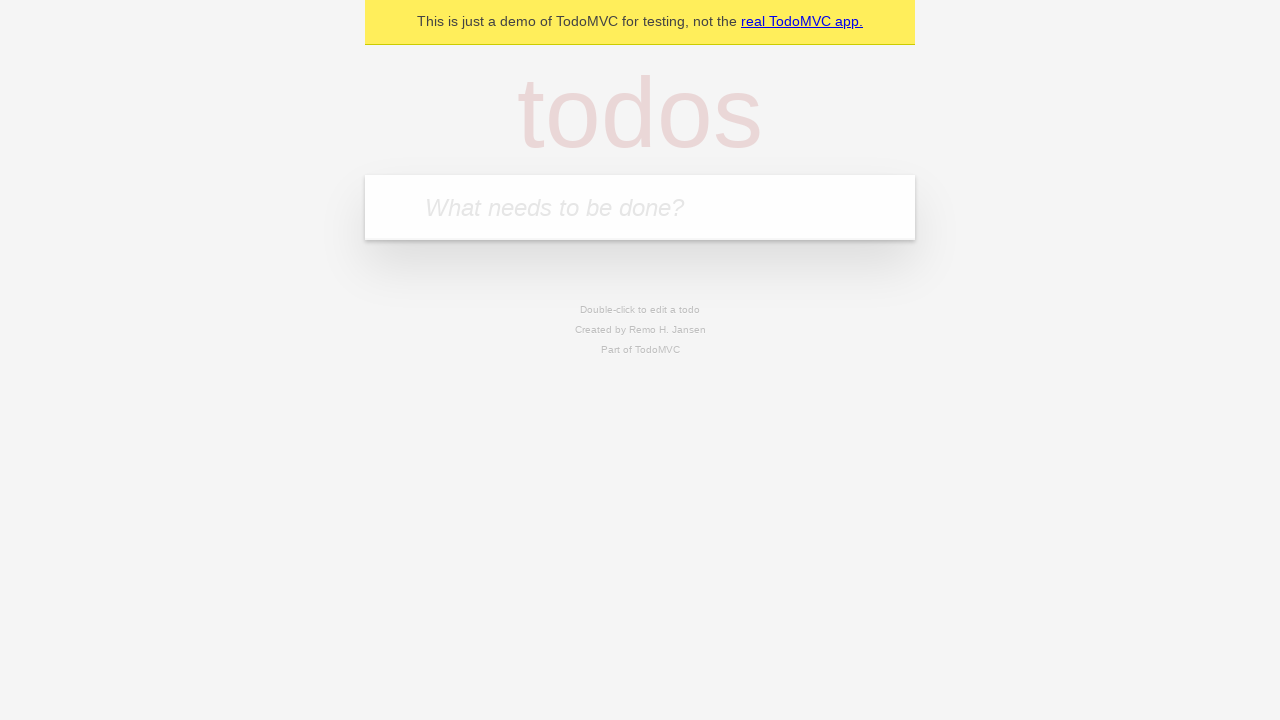

Filled todo input with 'buy some cheese' on internal:attr=[placeholder="What needs to be done?"i]
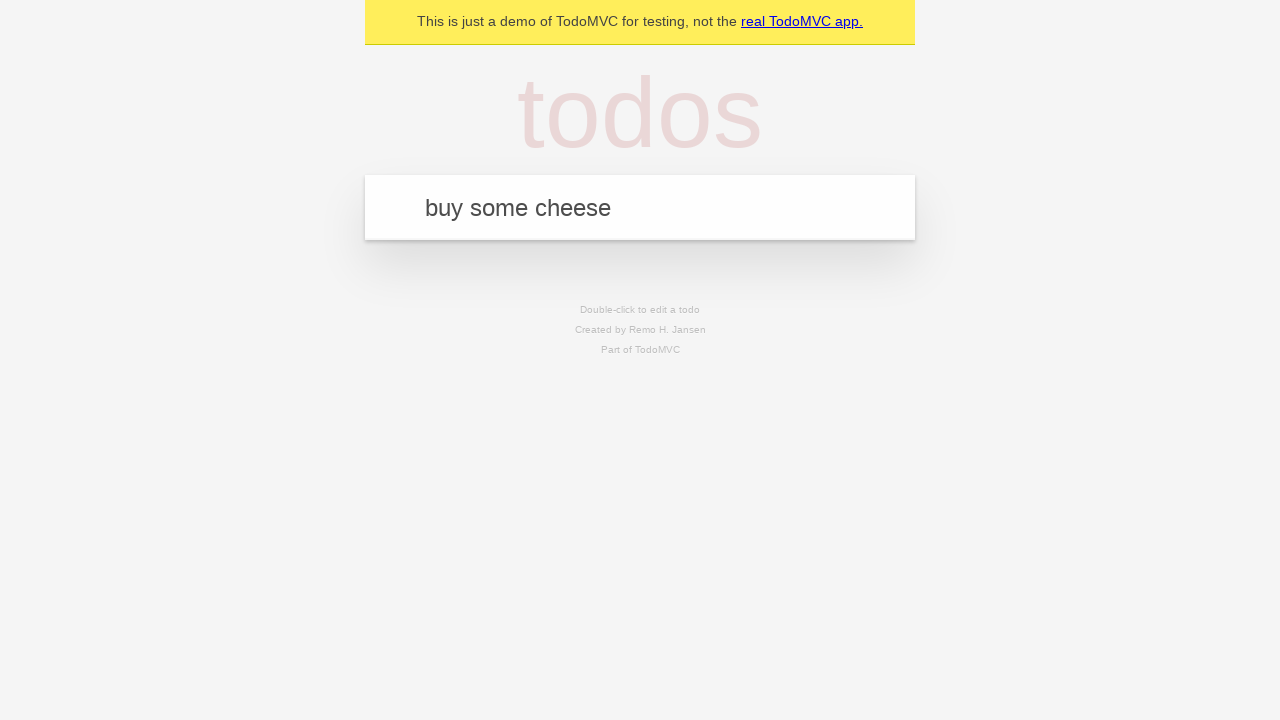

Pressed Enter to add first todo item on internal:attr=[placeholder="What needs to be done?"i]
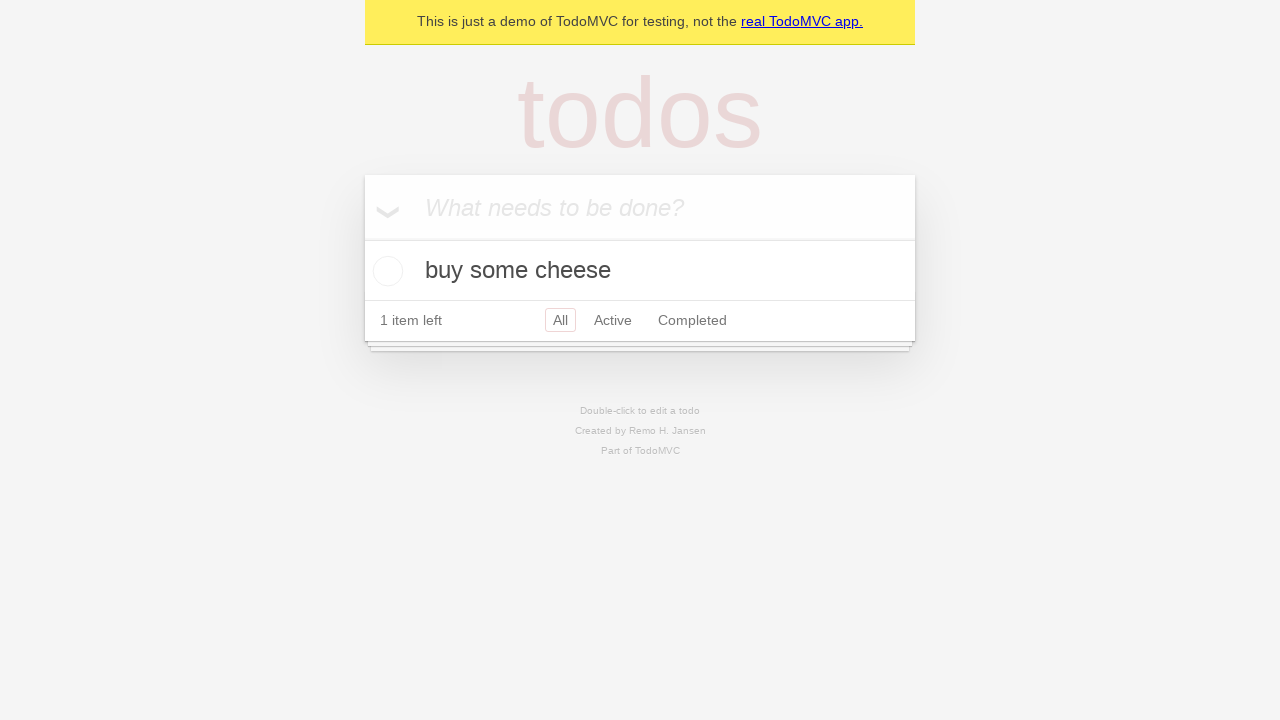

Filled todo input with 'feed the cat' on internal:attr=[placeholder="What needs to be done?"i]
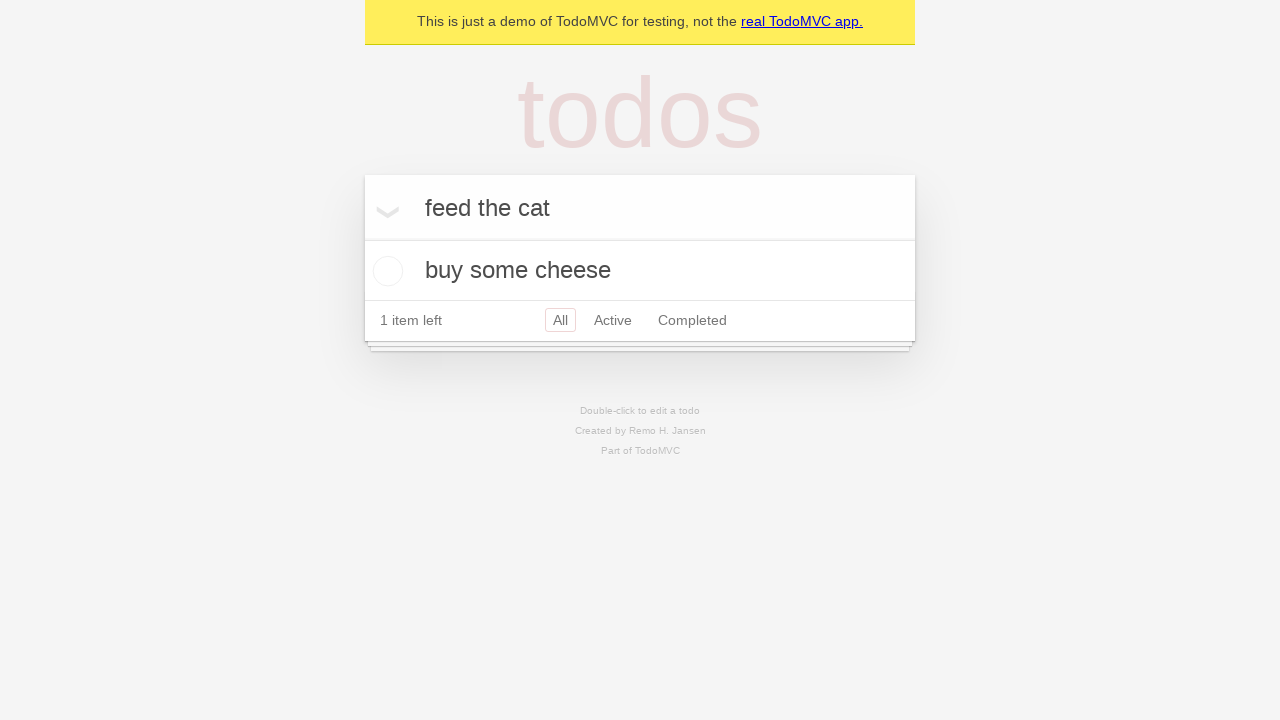

Pressed Enter to add second todo item on internal:attr=[placeholder="What needs to be done?"i]
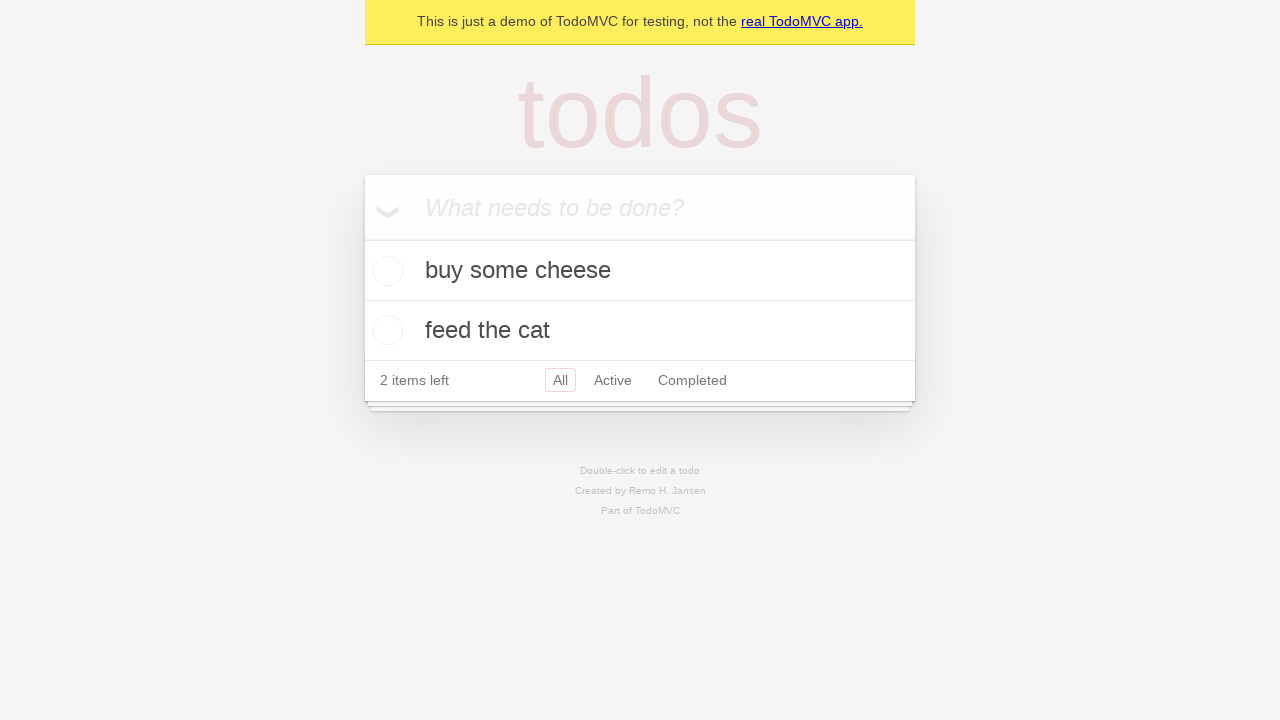

Filled todo input with 'book a doctors appointment' on internal:attr=[placeholder="What needs to be done?"i]
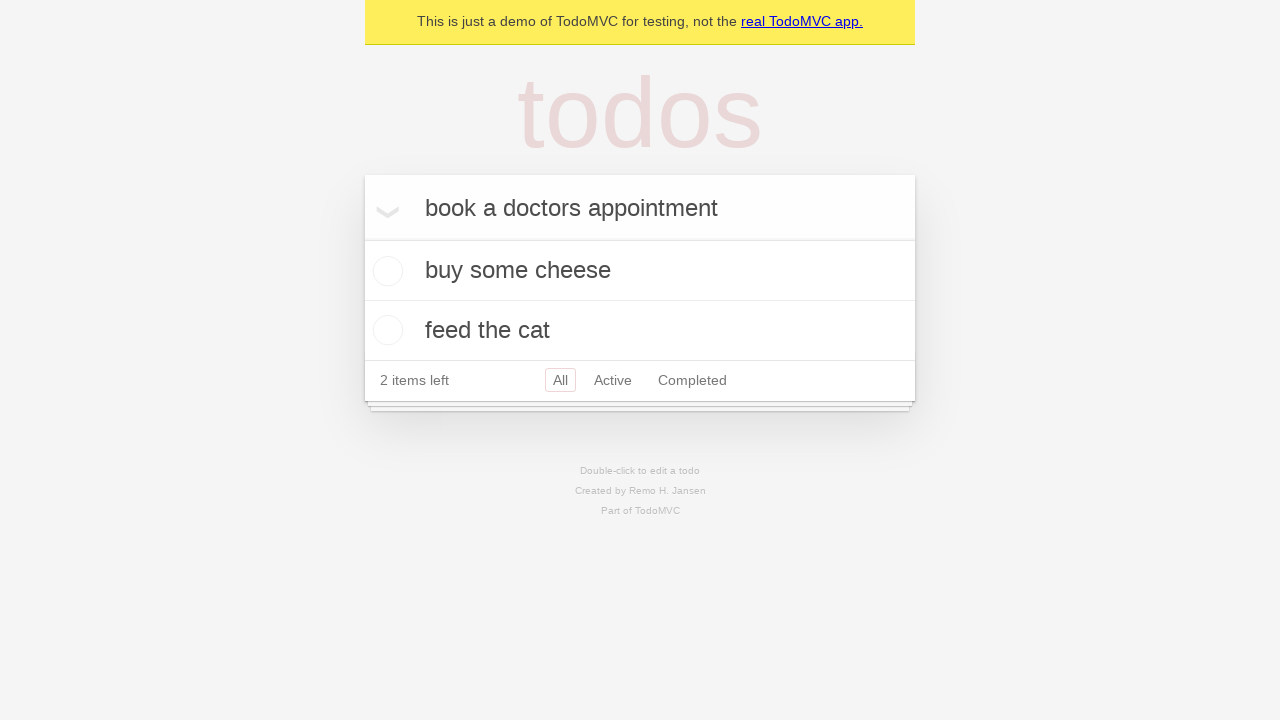

Pressed Enter to add third todo item on internal:attr=[placeholder="What needs to be done?"i]
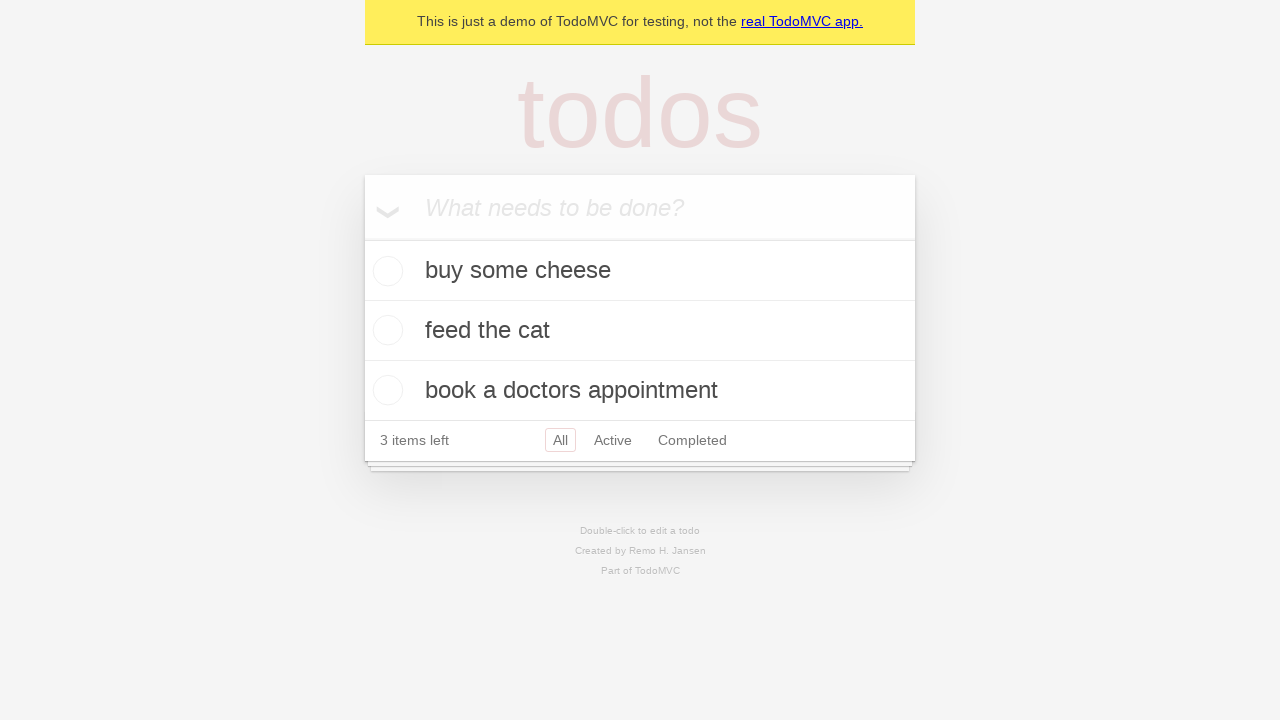

Clicked 'Mark all as complete' checkbox to complete all todos at (362, 238) on internal:label="Mark all as complete"i
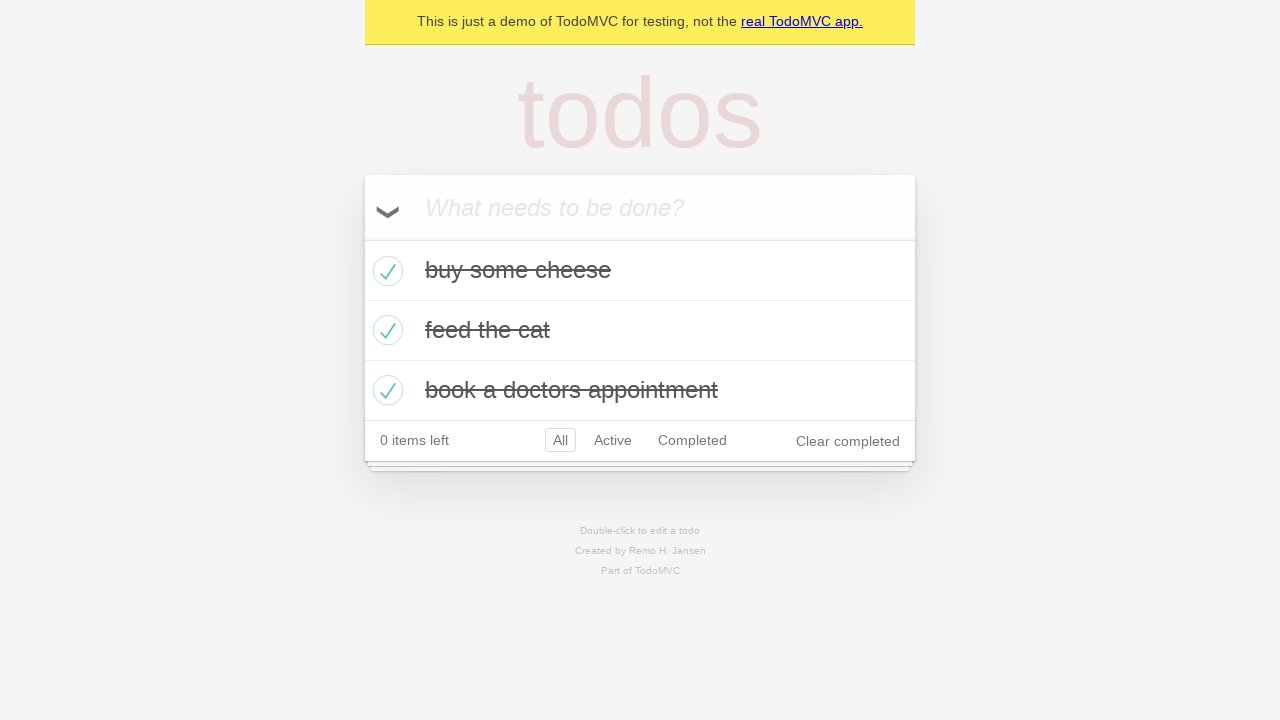

Verified that todo items are marked as completed
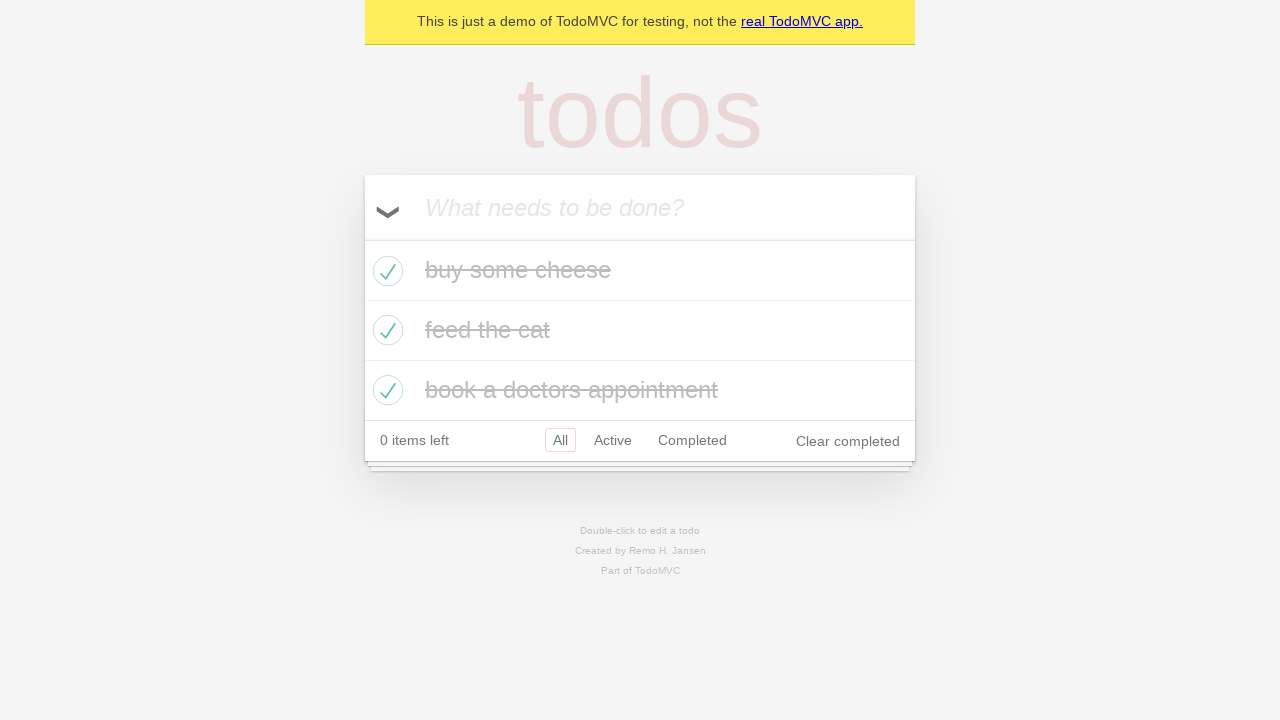

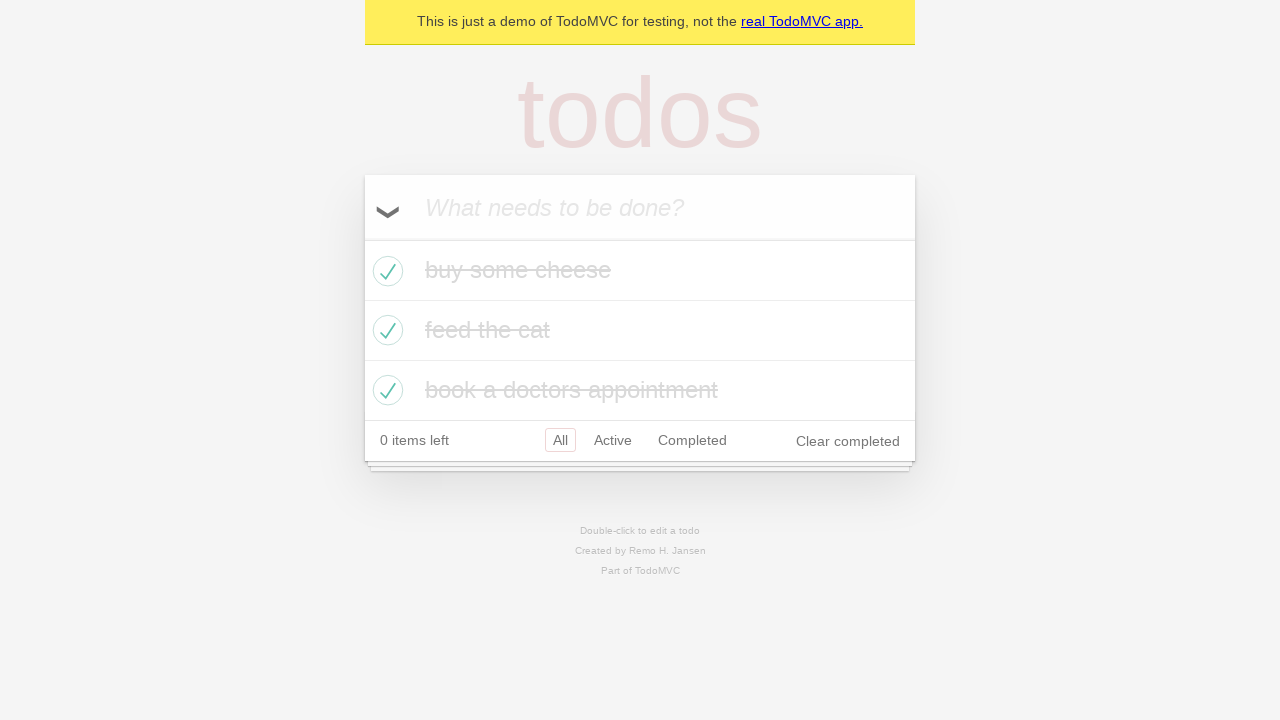